Tests checkbox handling on a table by selecting every even-indexed checkbox using stream operations

Starting URL: https://testautomationpractice.blogspot.com/

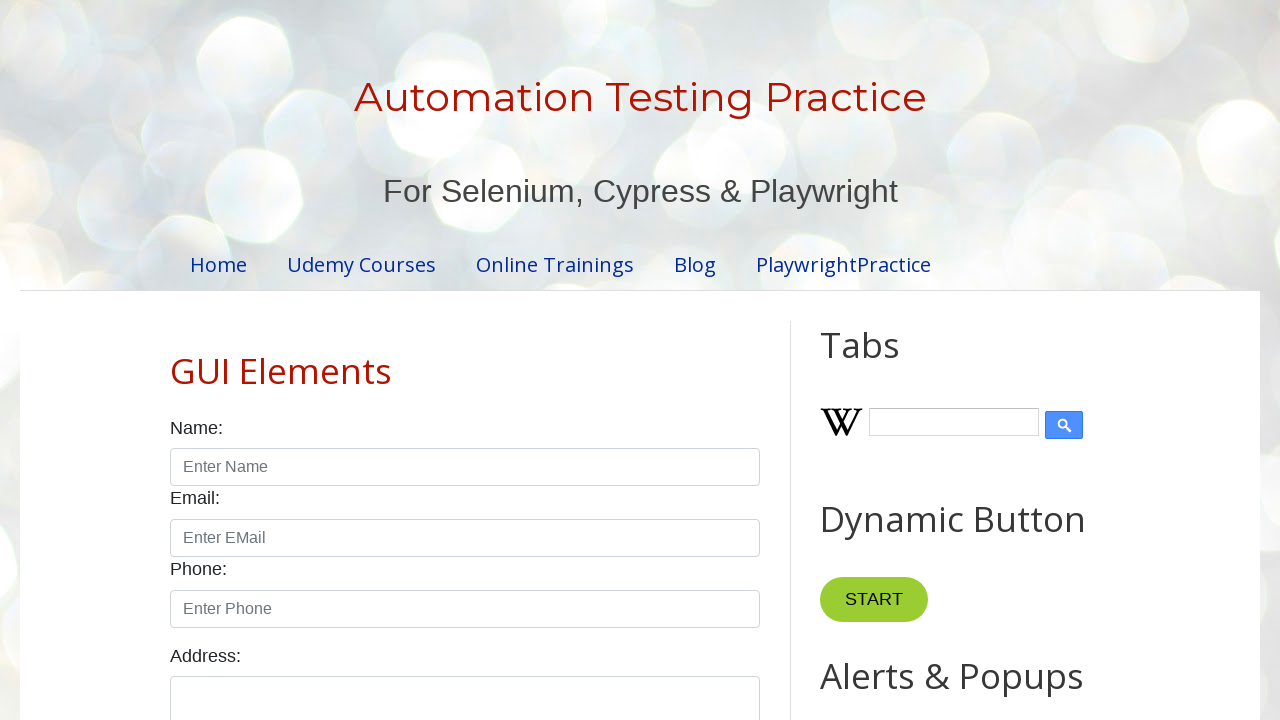

Navigated to test automation practice website
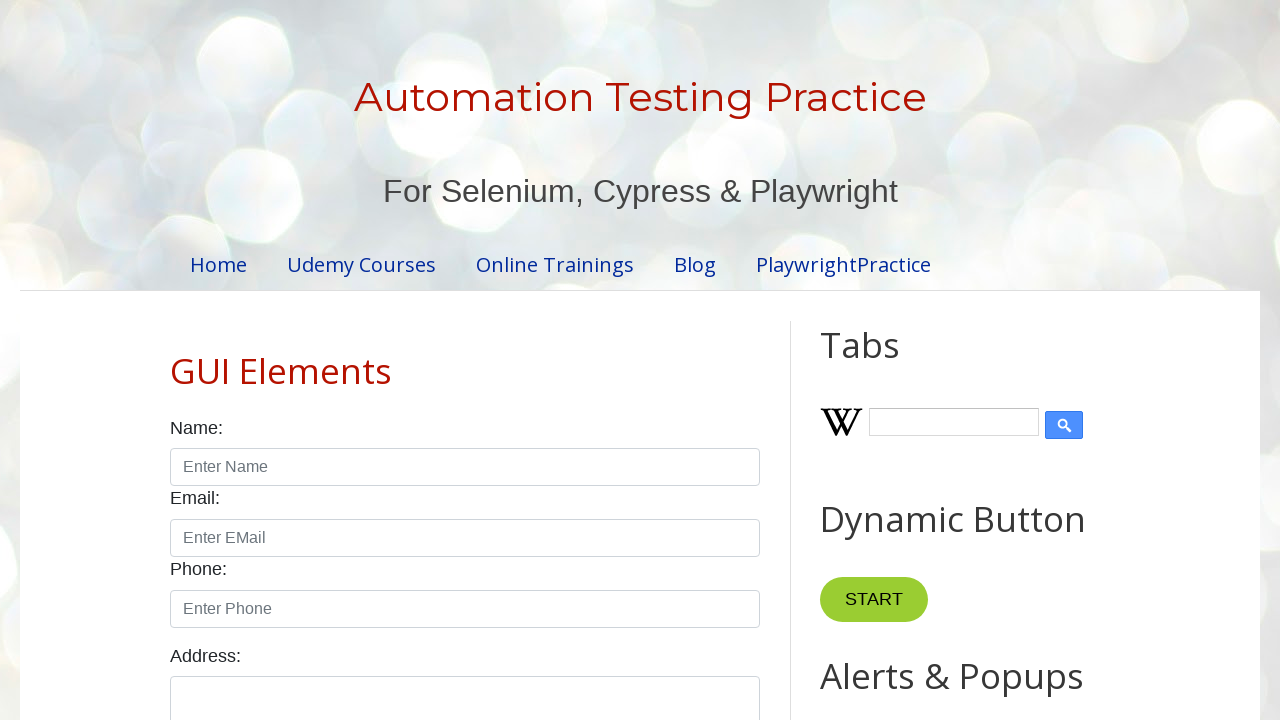

Located all checkboxes in the product table
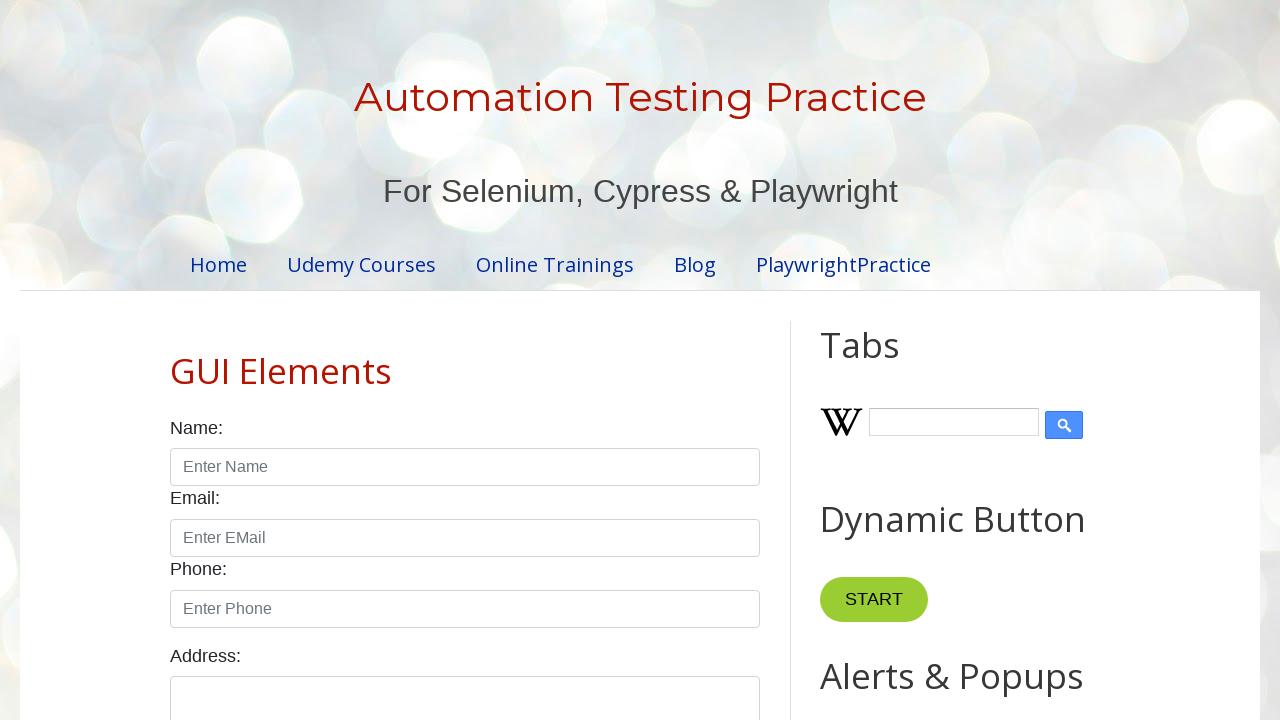

Clicked checkbox at even index 0 at (651, 361) on xpath=//table[@id='productTable']//input[@type='checkbox'] >> nth=0
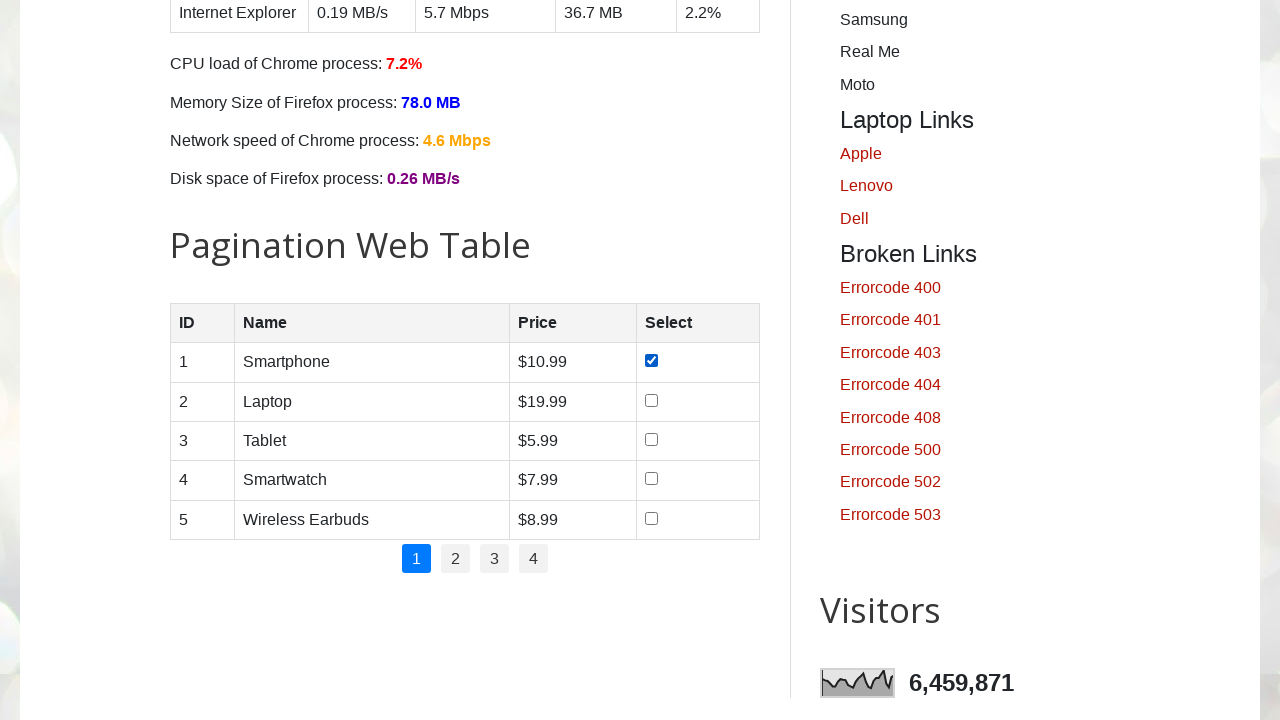

Clicked checkbox at even index 2 at (651, 439) on xpath=//table[@id='productTable']//input[@type='checkbox'] >> nth=2
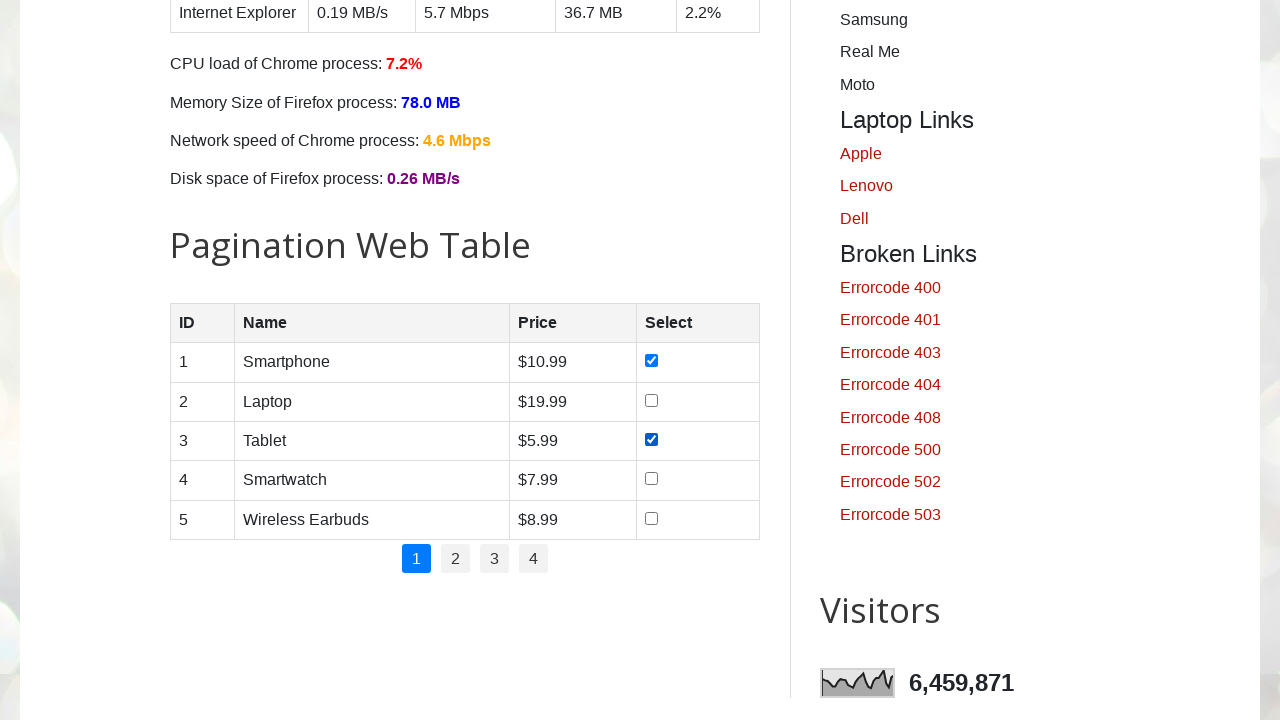

Clicked checkbox at even index 4 at (651, 518) on xpath=//table[@id='productTable']//input[@type='checkbox'] >> nth=4
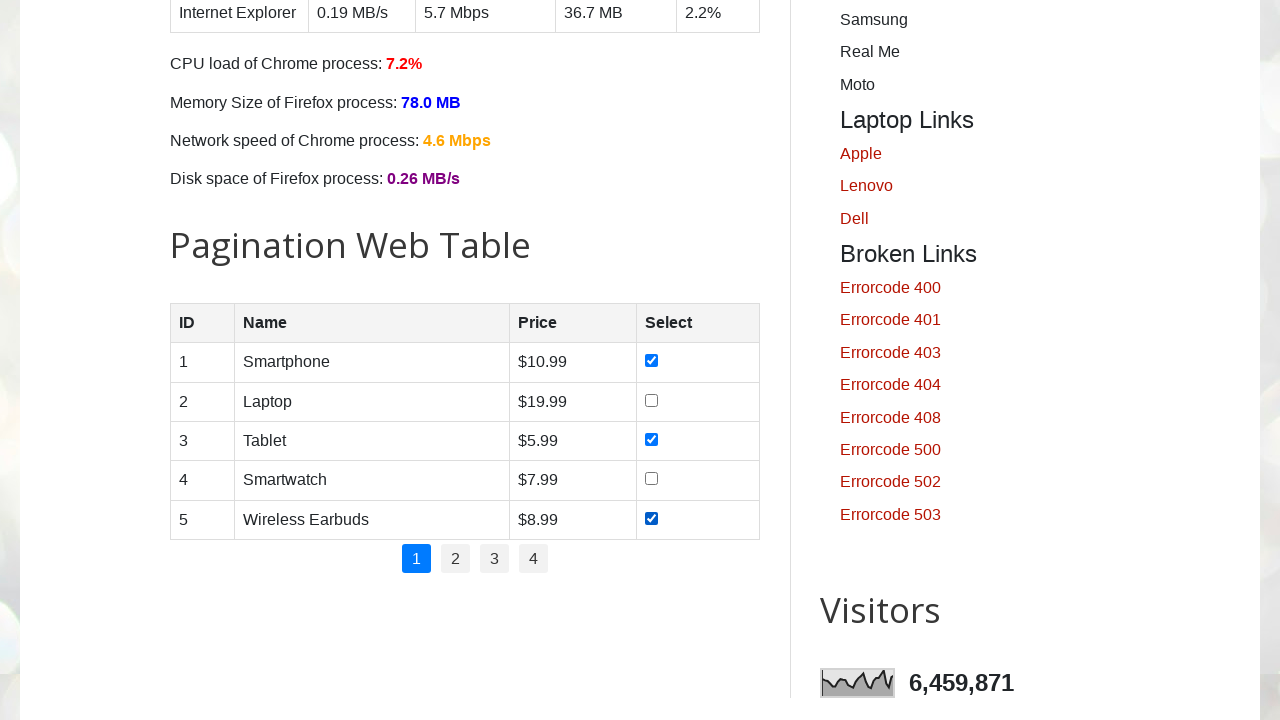

Waited 4 seconds to observe the result of checkbox selections
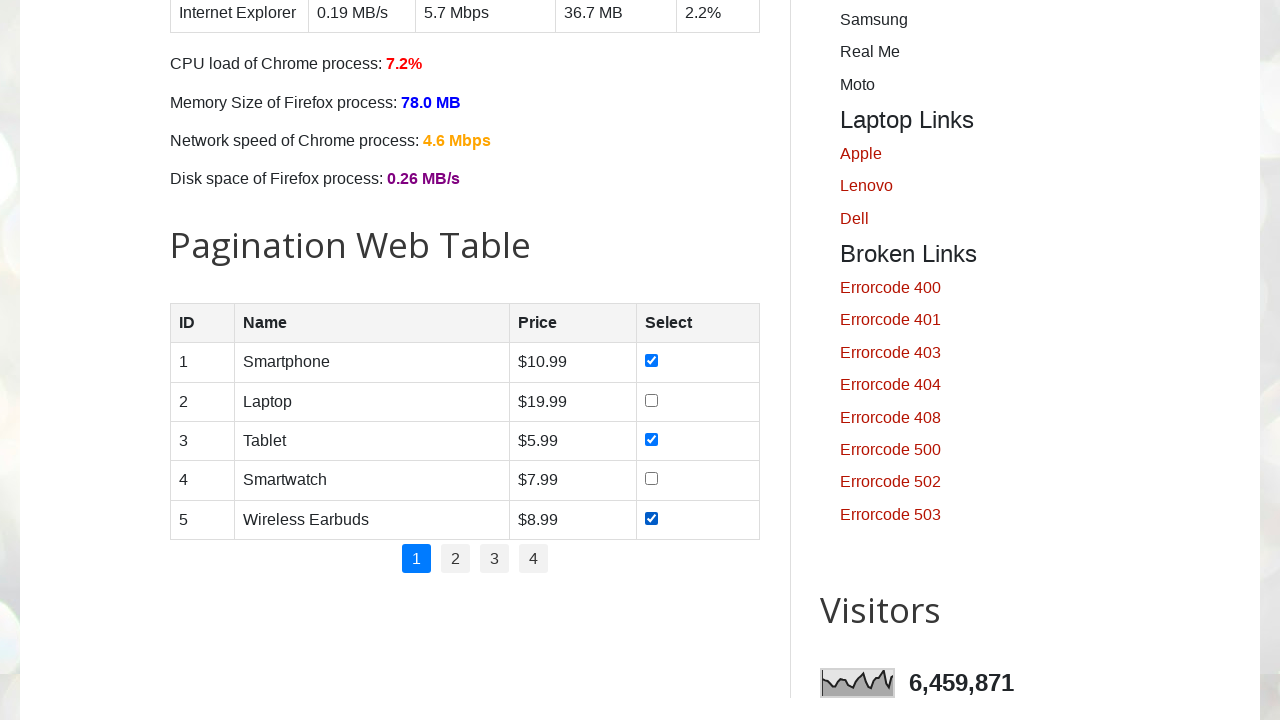

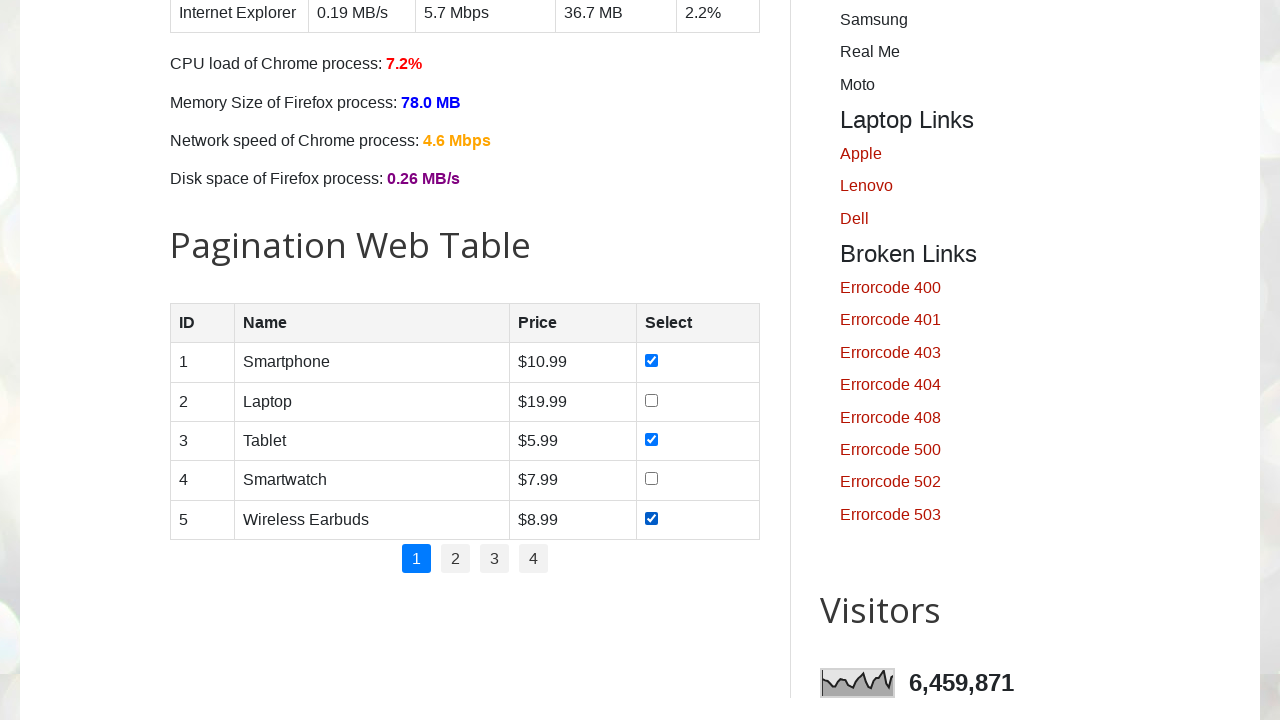